Tests confirmation alert functionality by clicking the Confirmation Alert button, dismissing the alert with Cancel, and verifying the result.

Starting URL: https://training-support.net/webelements/alerts

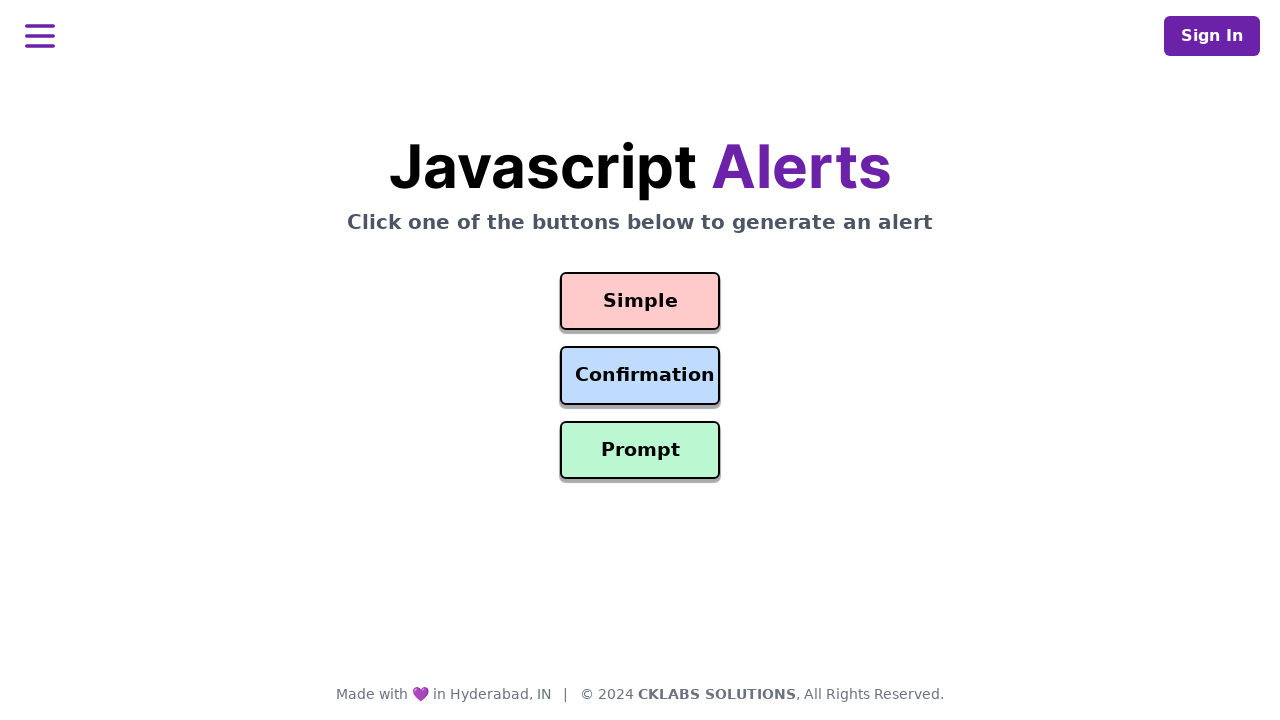

Set up dialog handler to dismiss confirmation alerts
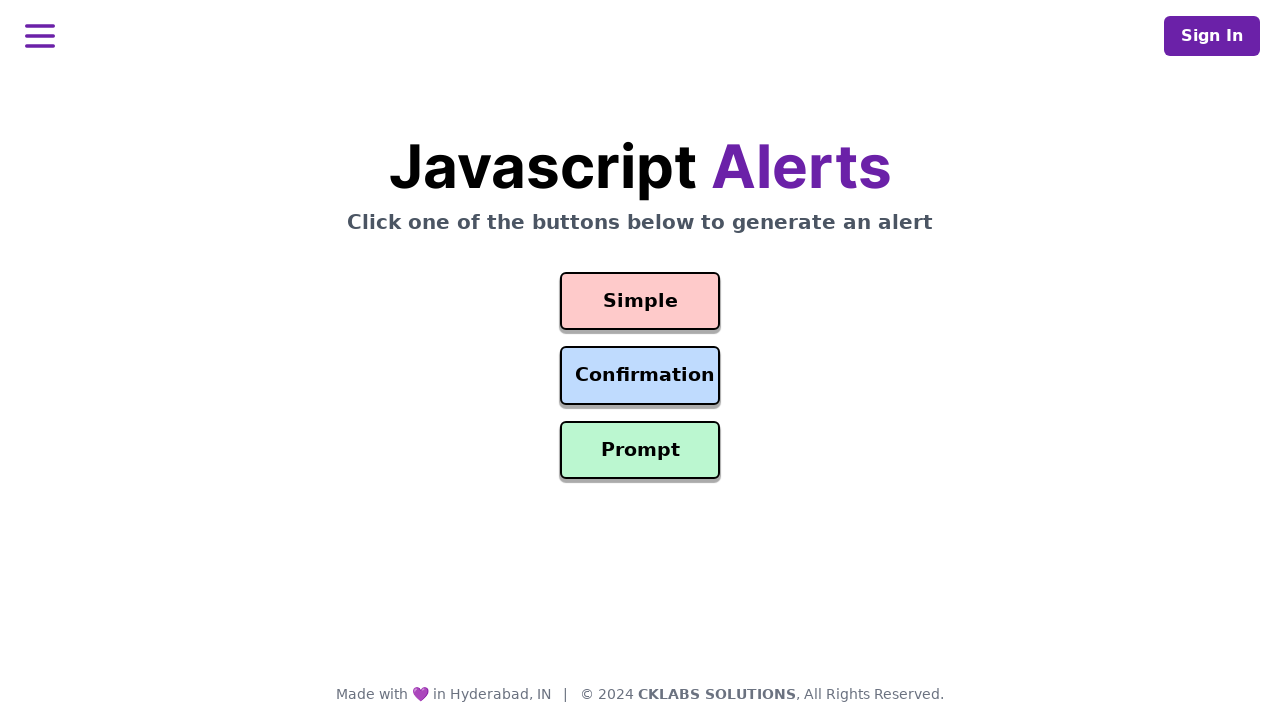

Clicked the Confirmation Alert button at (640, 376) on #confirmation
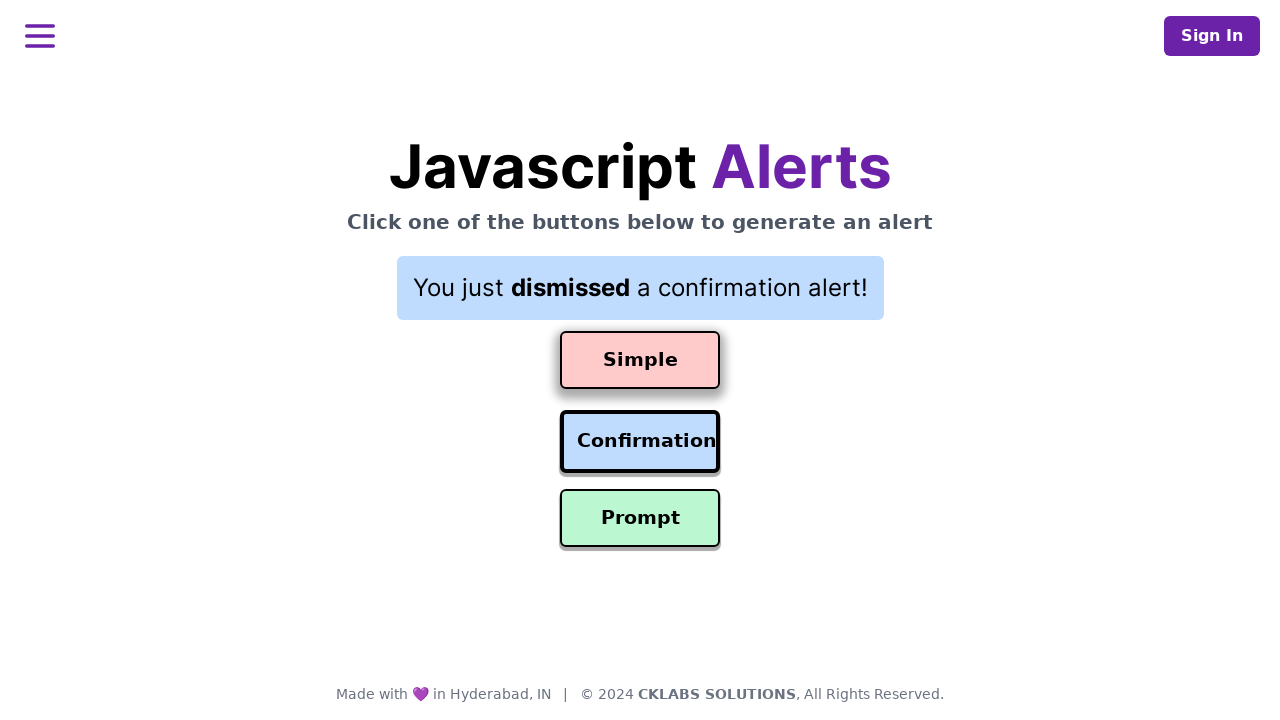

Result text appeared after dismissing confirmation alert
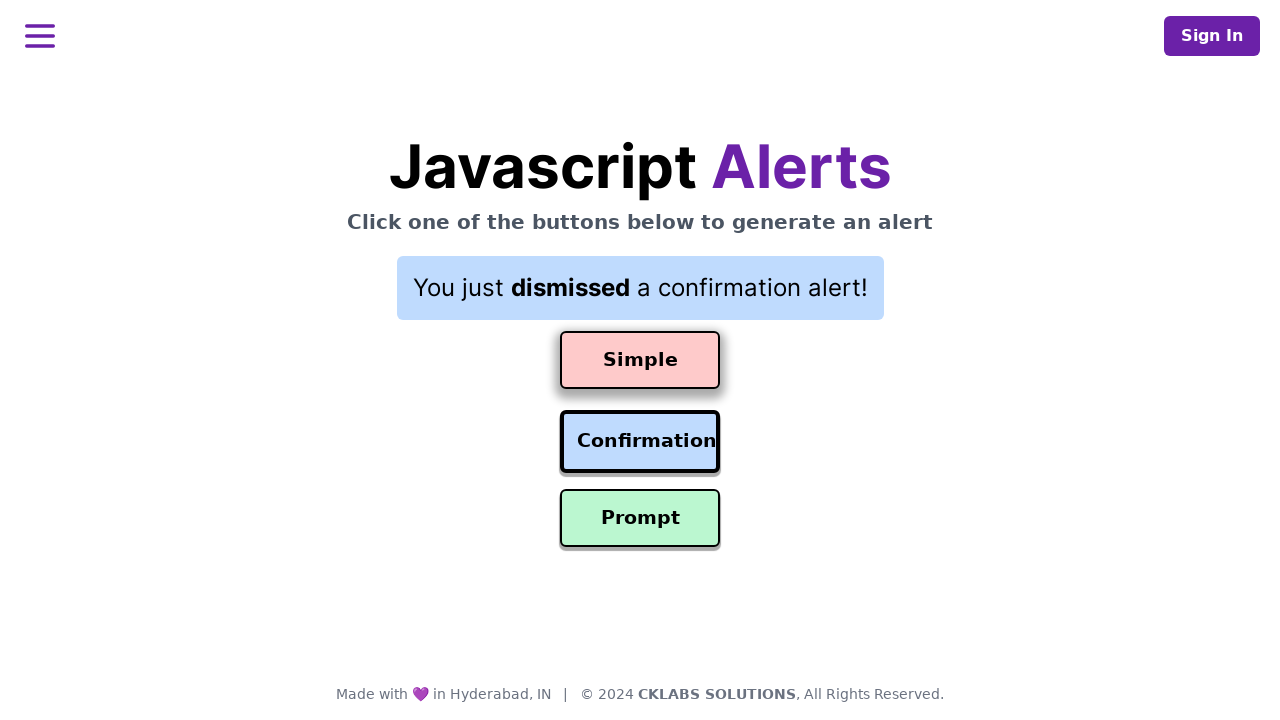

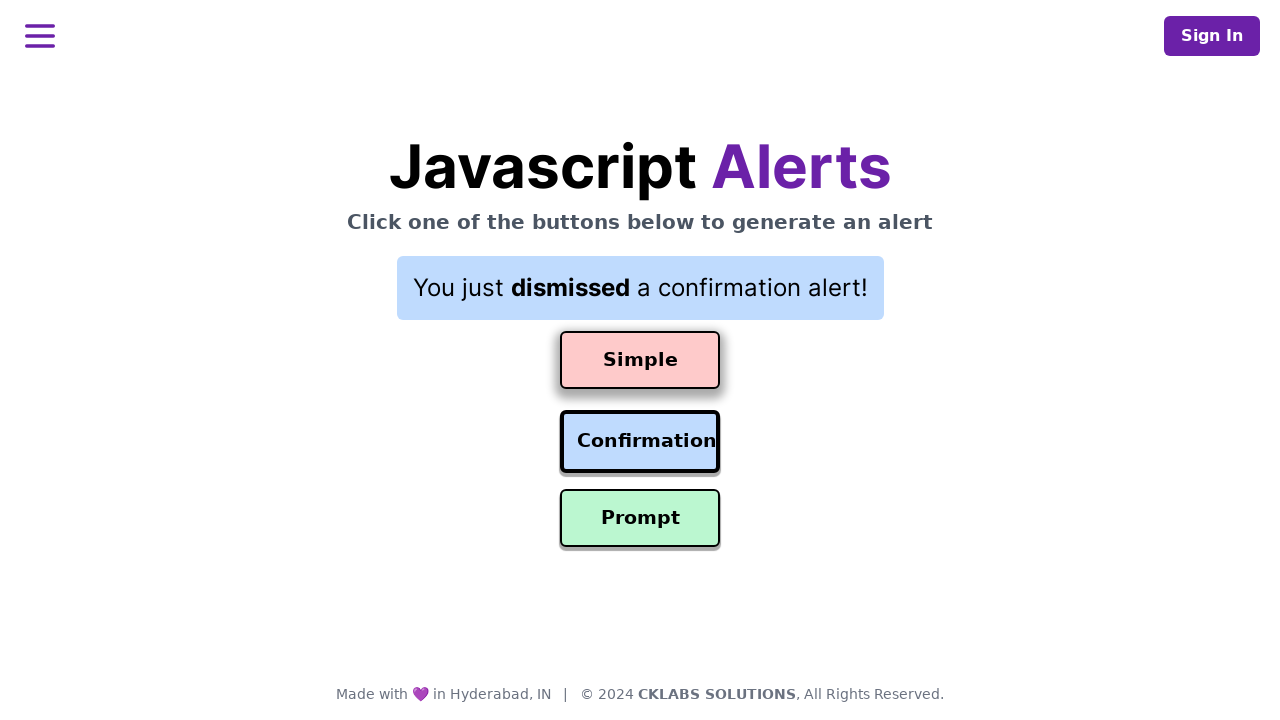